Automates filling and submitting a Google Form with 8 questions, selecting radio button options for each question

Starting URL: https://forms.gle/WgMg2kDnGkUvc7CP6

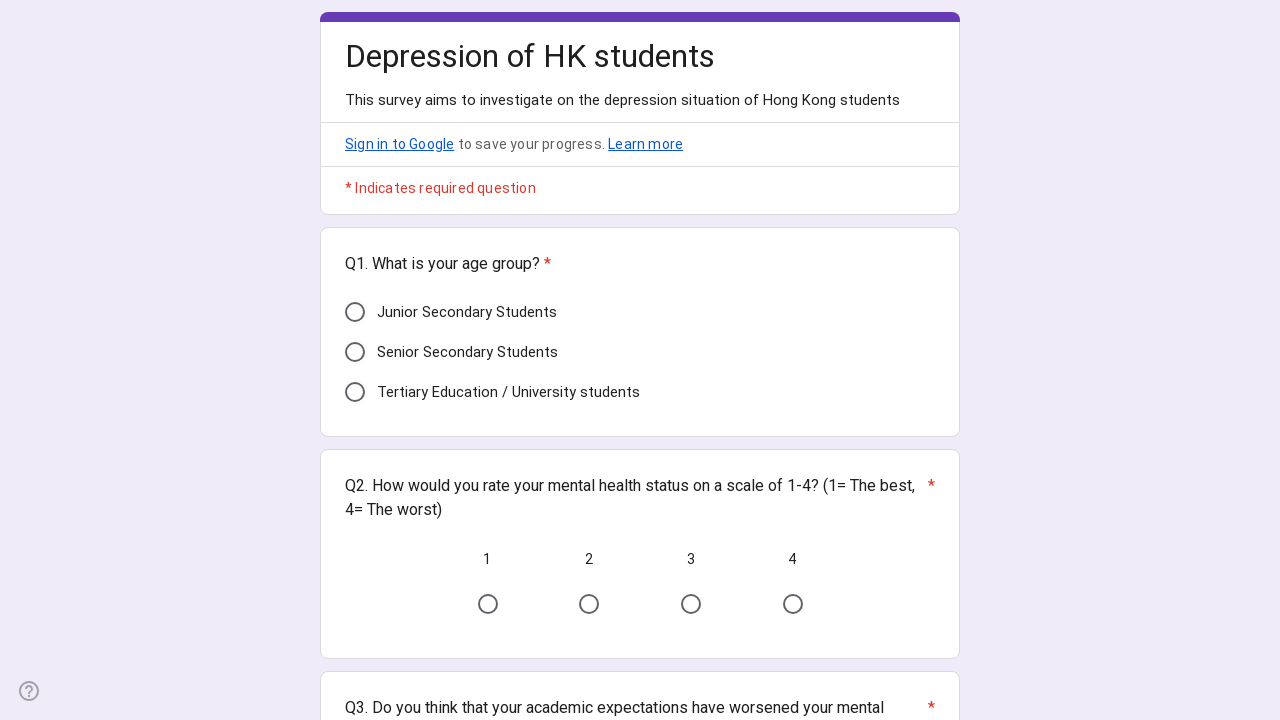

Navigated to Google Form
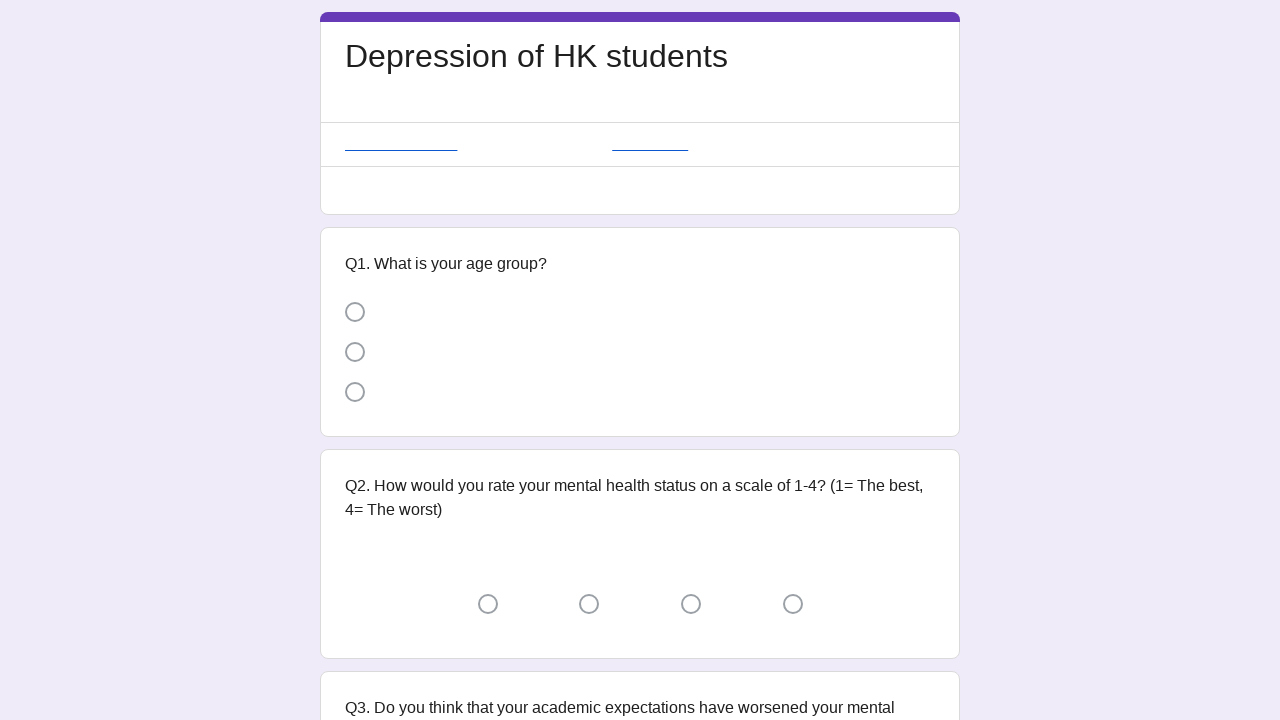

Question 1: Selected random radio button option from 3 choices at (355, 352) on xpath=//*[@id="i9"]/div[3]/div
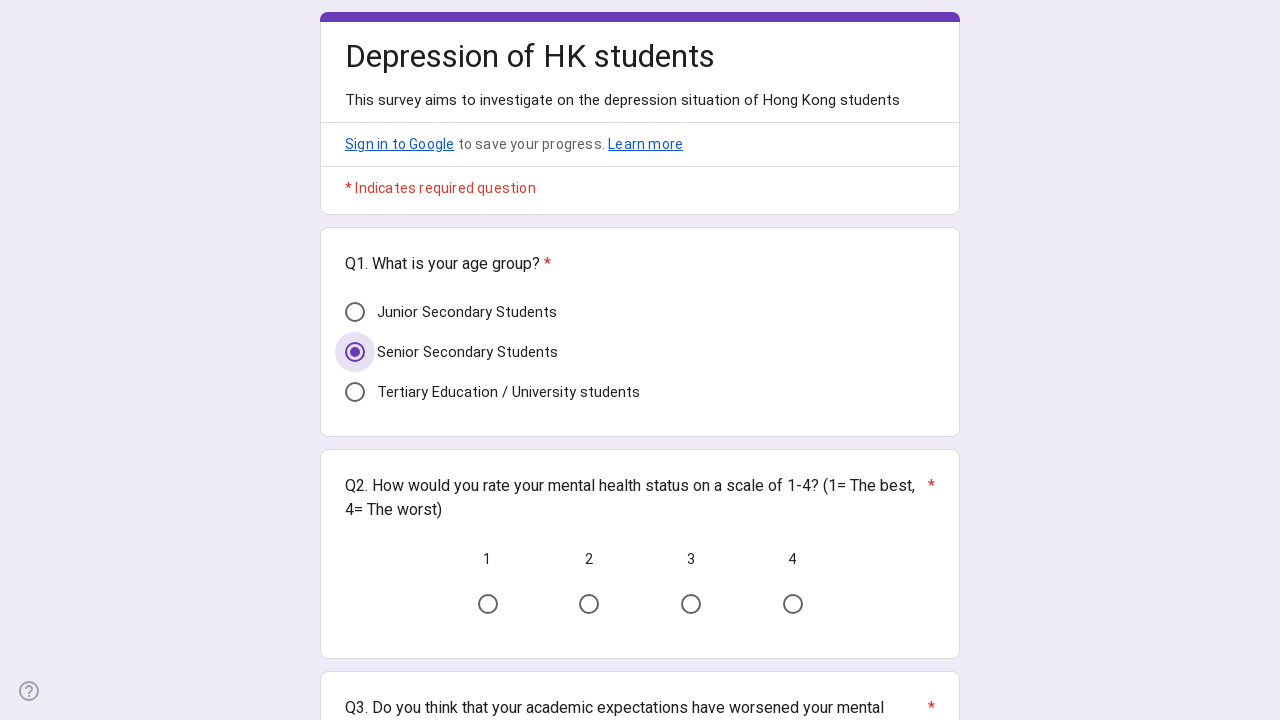

Question 2: Selected first radio button option at (488, 604) on xpath=//*[@id="mG61Hd"]/div[2]/div/div[2]/div[2]/div/div/div[2]/div/span/div/lab
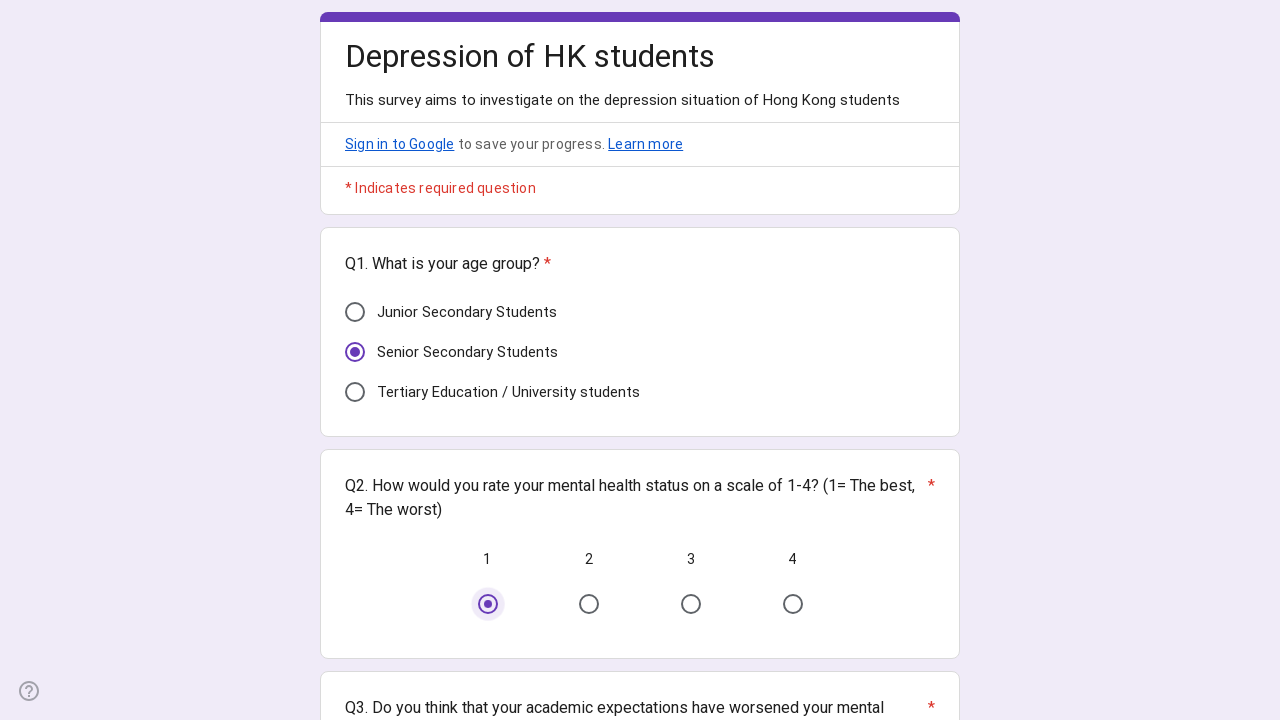

Question 3: Selected first radio button option at (355, 360) on xpath=//*[@id="i25"]/div[3]/div
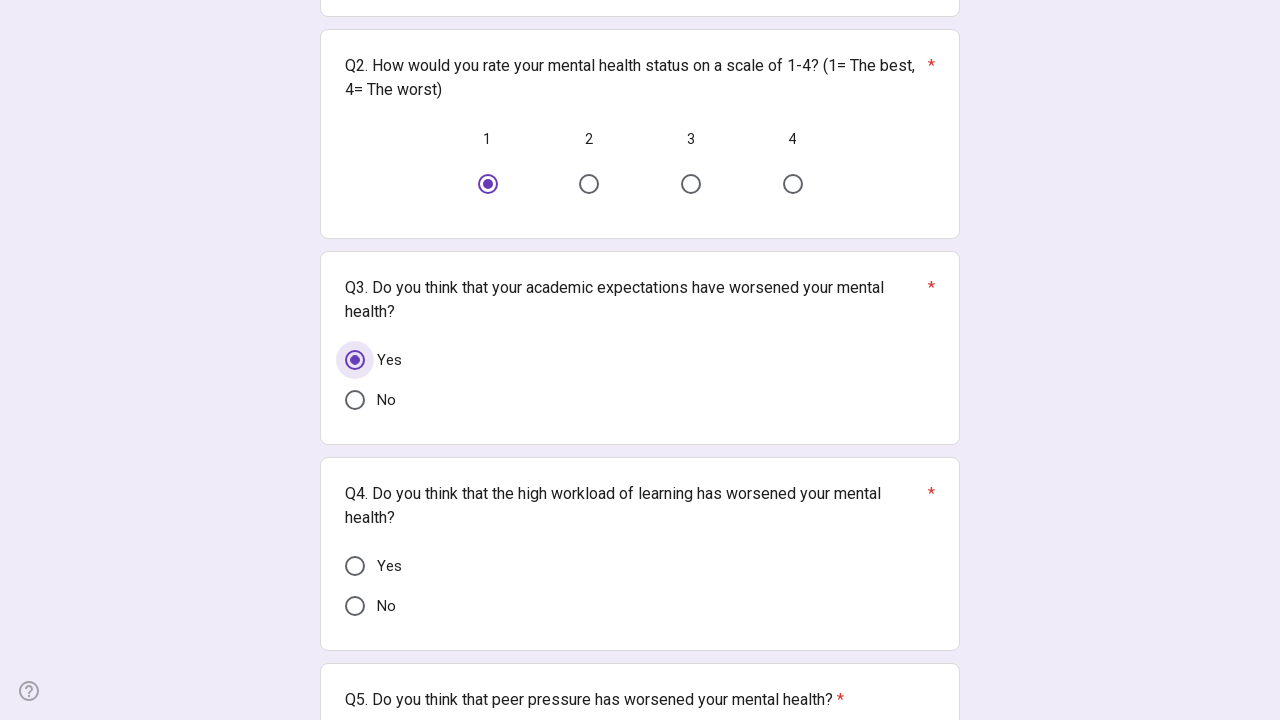

Question 4: Selected first radio button option at (355, 566) on xpath=//*[@id="i36"]/div[3]/div
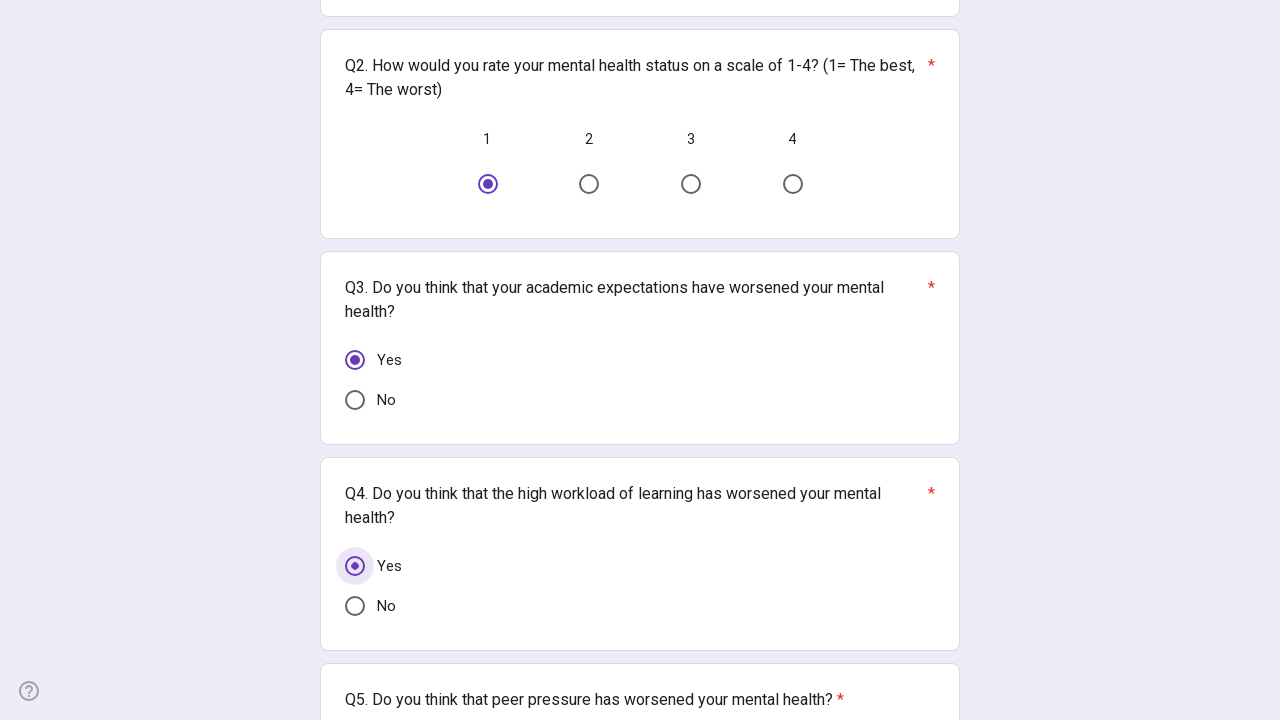

Question 5: Selected first radio button option at (355, 360) on xpath=//*[@id="i47"]/div[3]/div
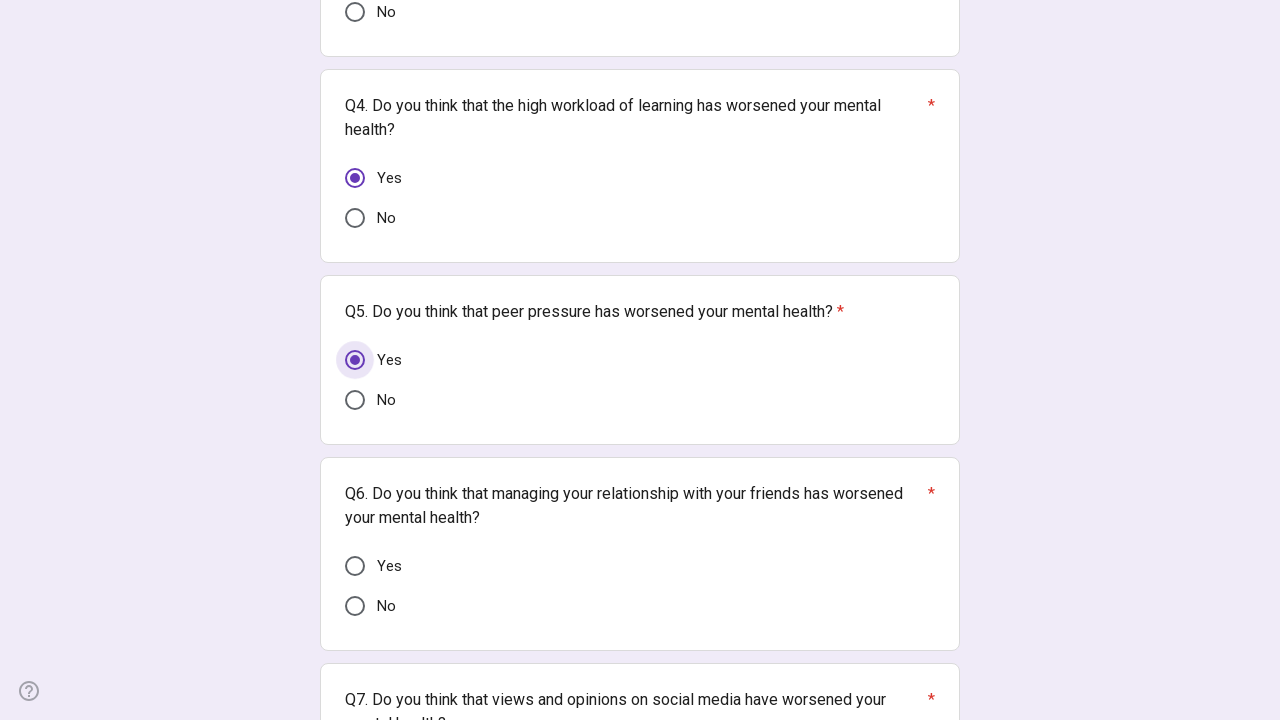

Question 6: Selected first radio button option at (355, 566) on xpath=//*[@id="i58"]/div[3]/div
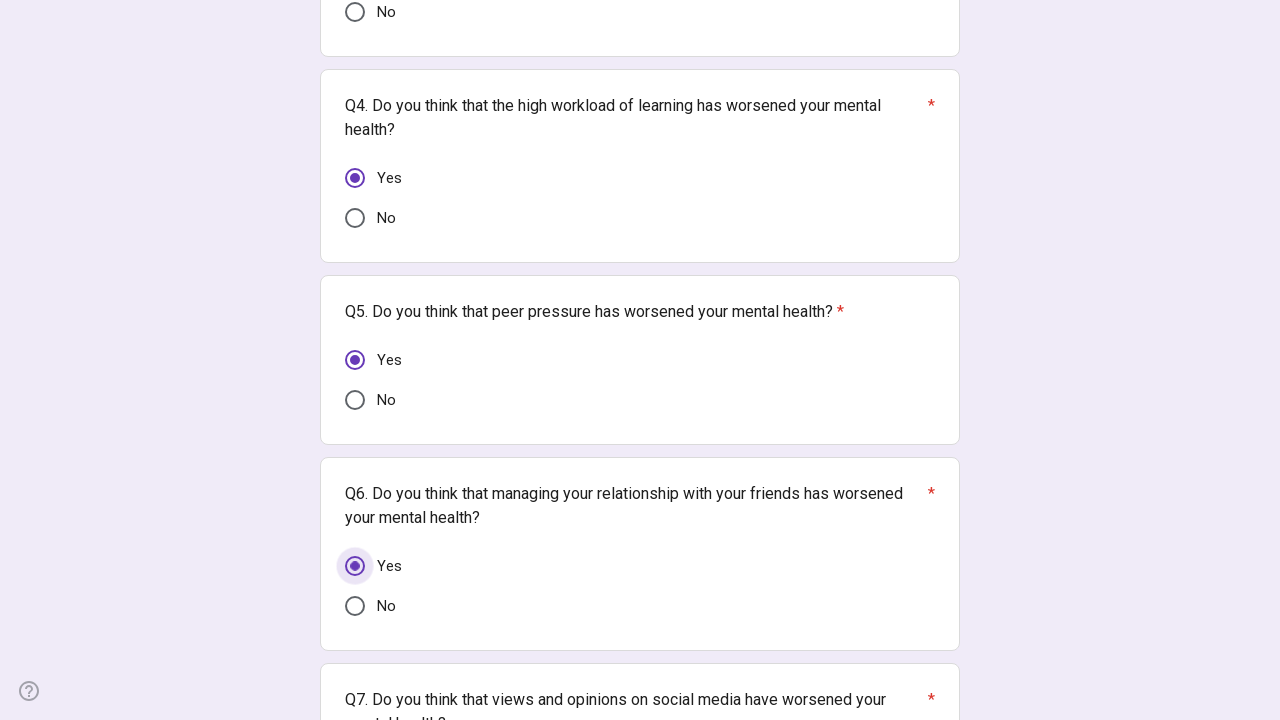

Question 7: Selected first radio button option at (355, 360) on xpath=//*[@id="i69"]/div[3]/div
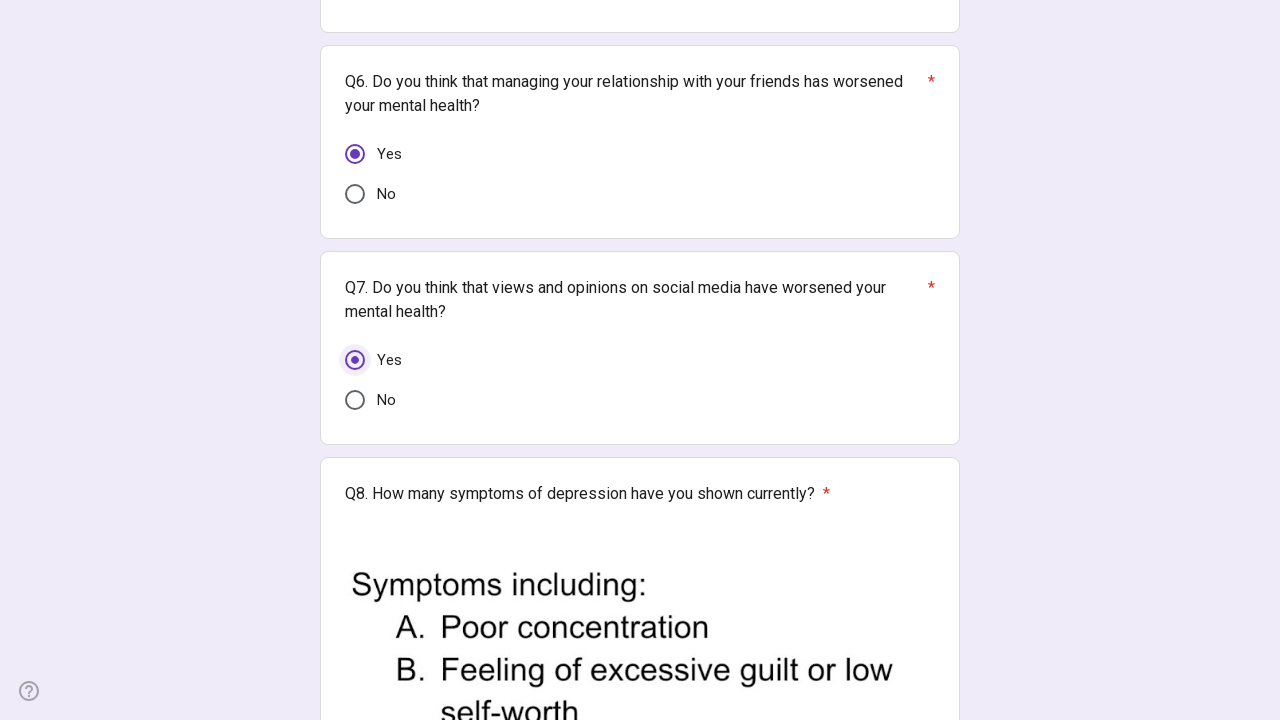

Question 8: Selected first radio button option at (426, 473) on xpath=//*[@id="mG61Hd"]/div[2]/div/div[2]/div[8]/div/div/div[3]/div/span/div/lab
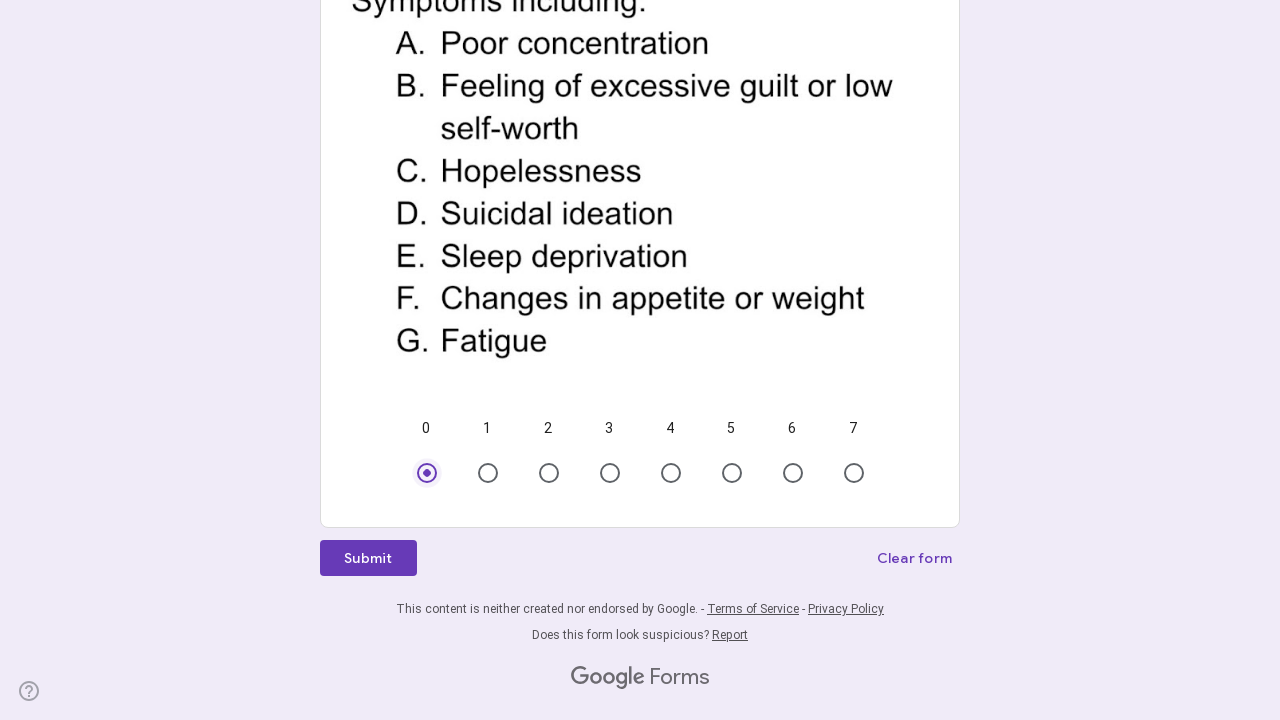

Clicked submit button to complete form submission at (368, 558) on xpath=//*[@id="mG61Hd"]/div[2]/div/div[3]/div/div[1]/div
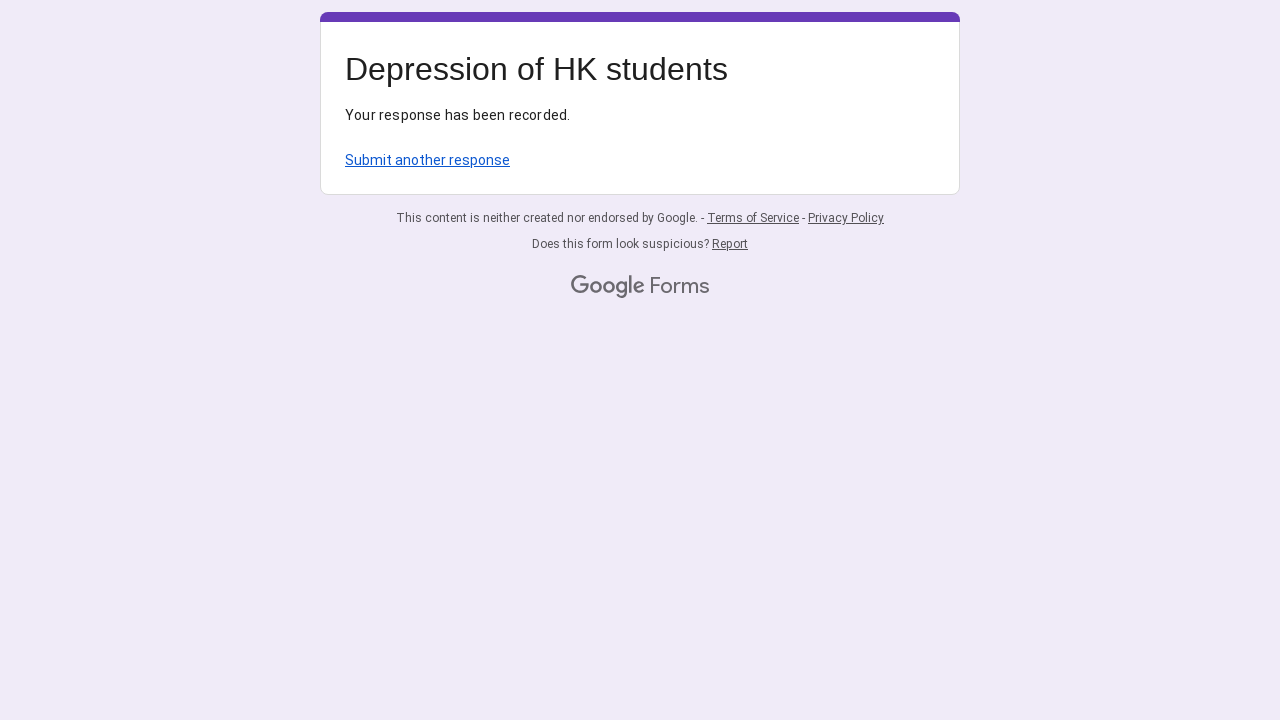

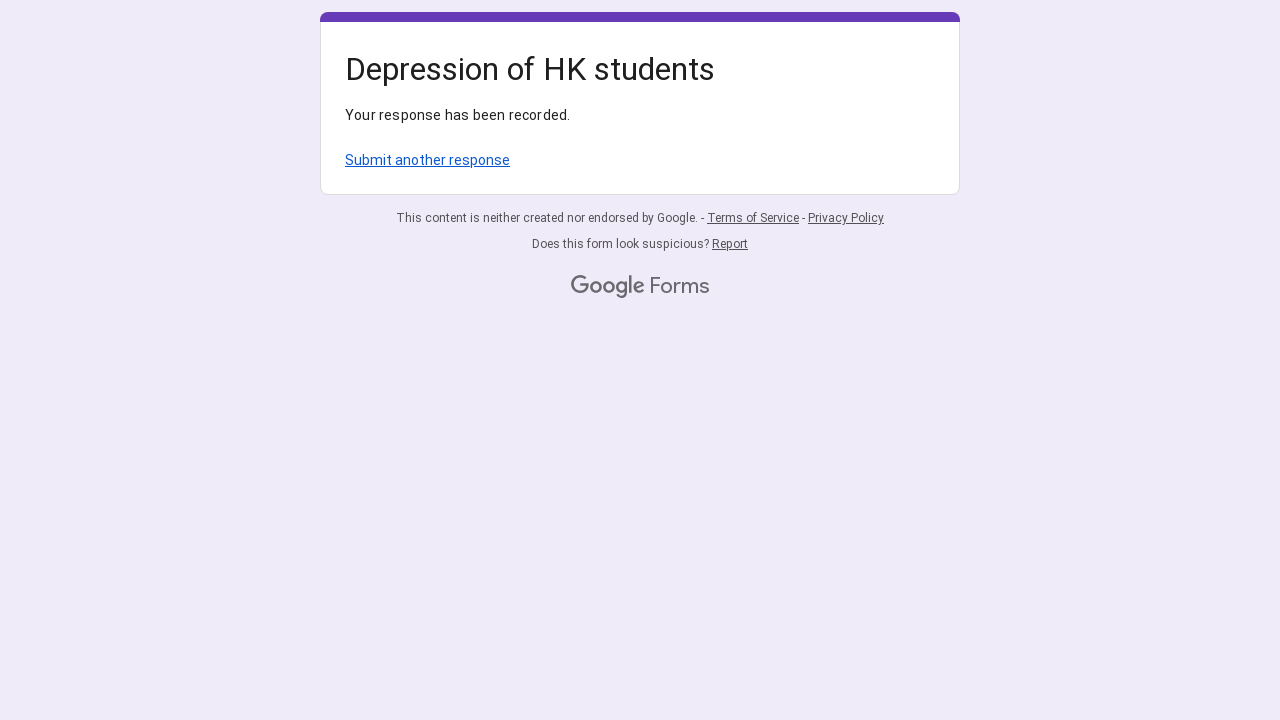